Tests the search bar functionality by searching for "mobile legends" and verifying the results appear

Starting URL: https://www.vcgamers.com/gercep

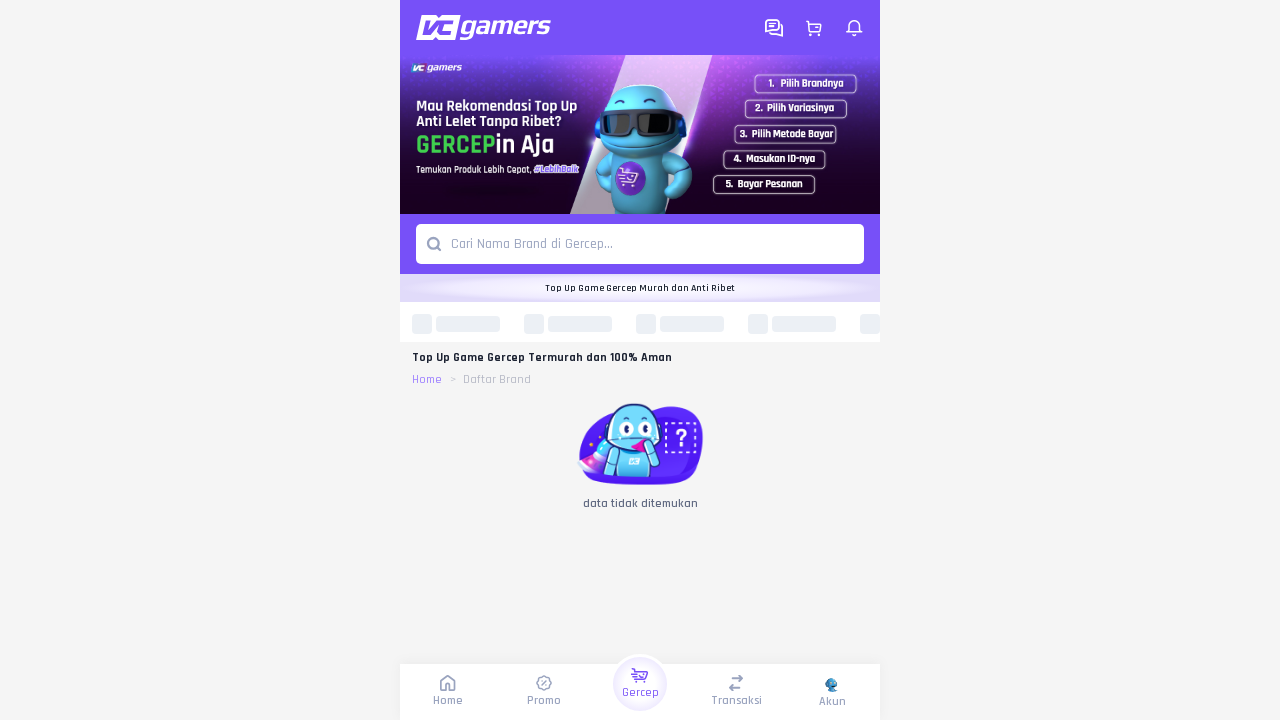

Clicked on the search bar at (640, 244) on internal:role=textbox[name="Cari Nama Brand di Gercep..."i]
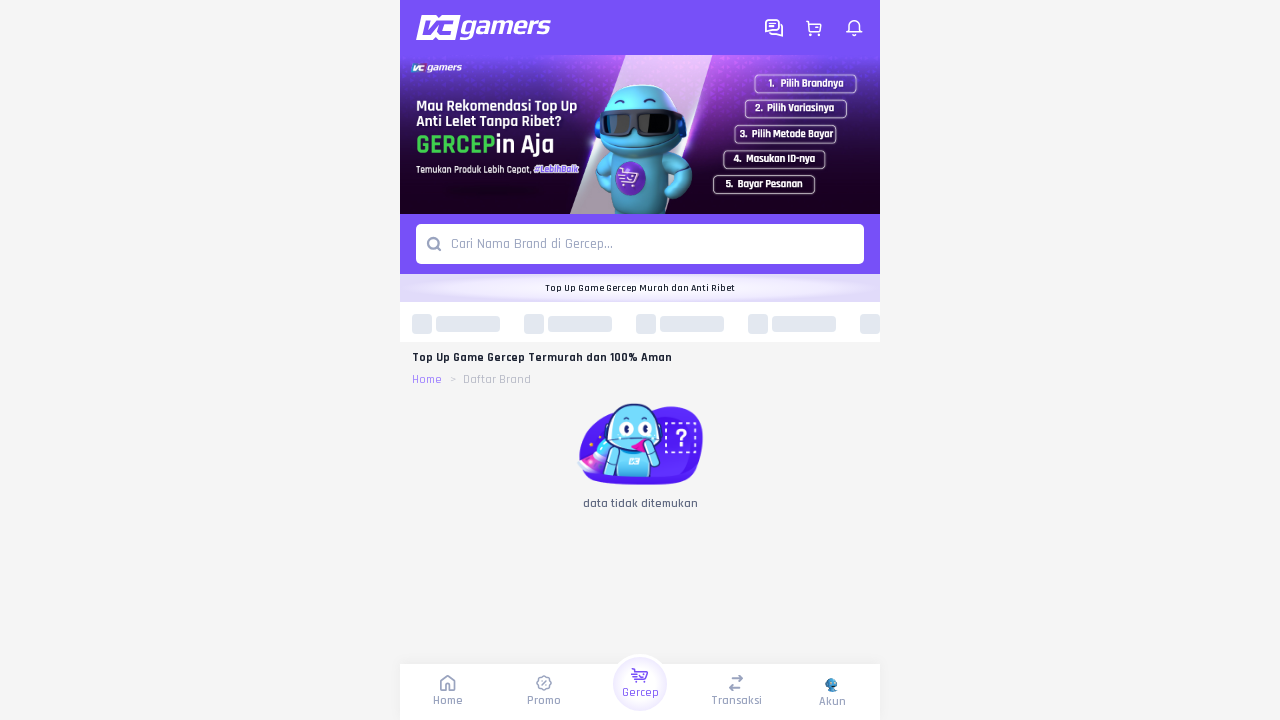

Filled search bar with 'mobile legends' on internal:role=textbox[name="Cari Nama Brand di Gercep..."i]
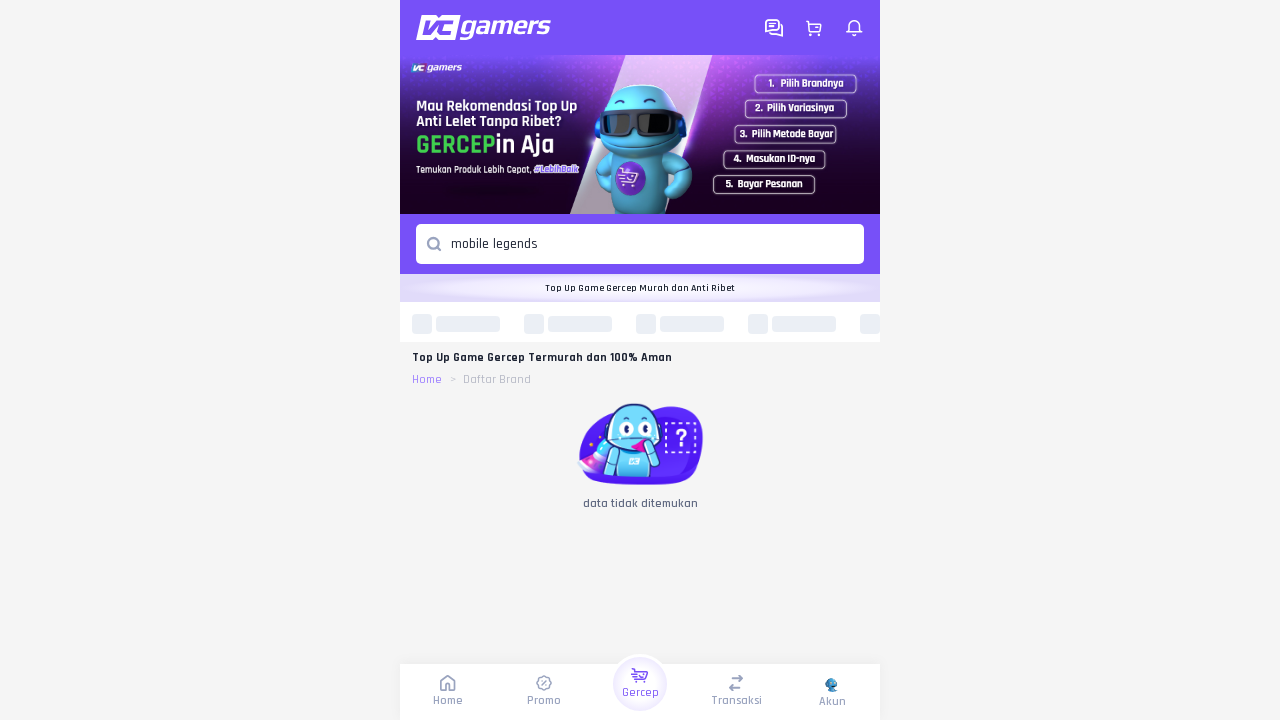

Pressed Enter key to search on internal:role=textbox[name="Cari Nama Brand di Gercep..."i]
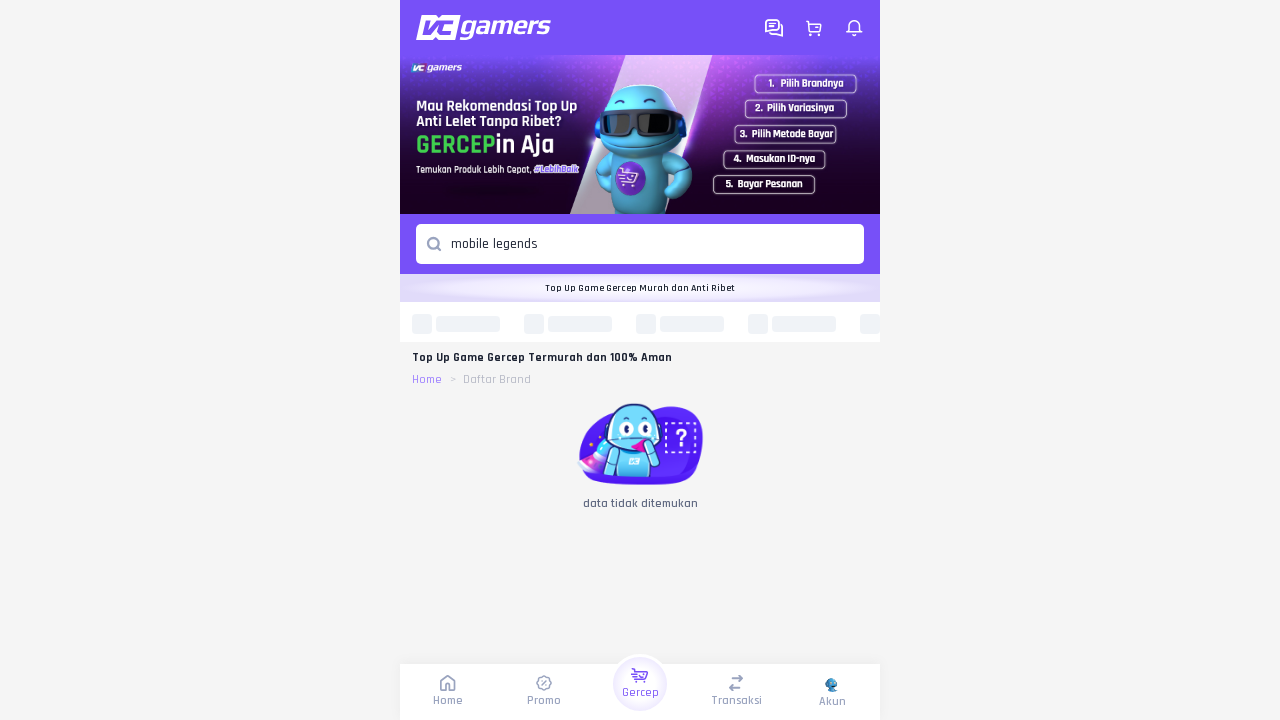

Verified Mobile Legends search results appeared
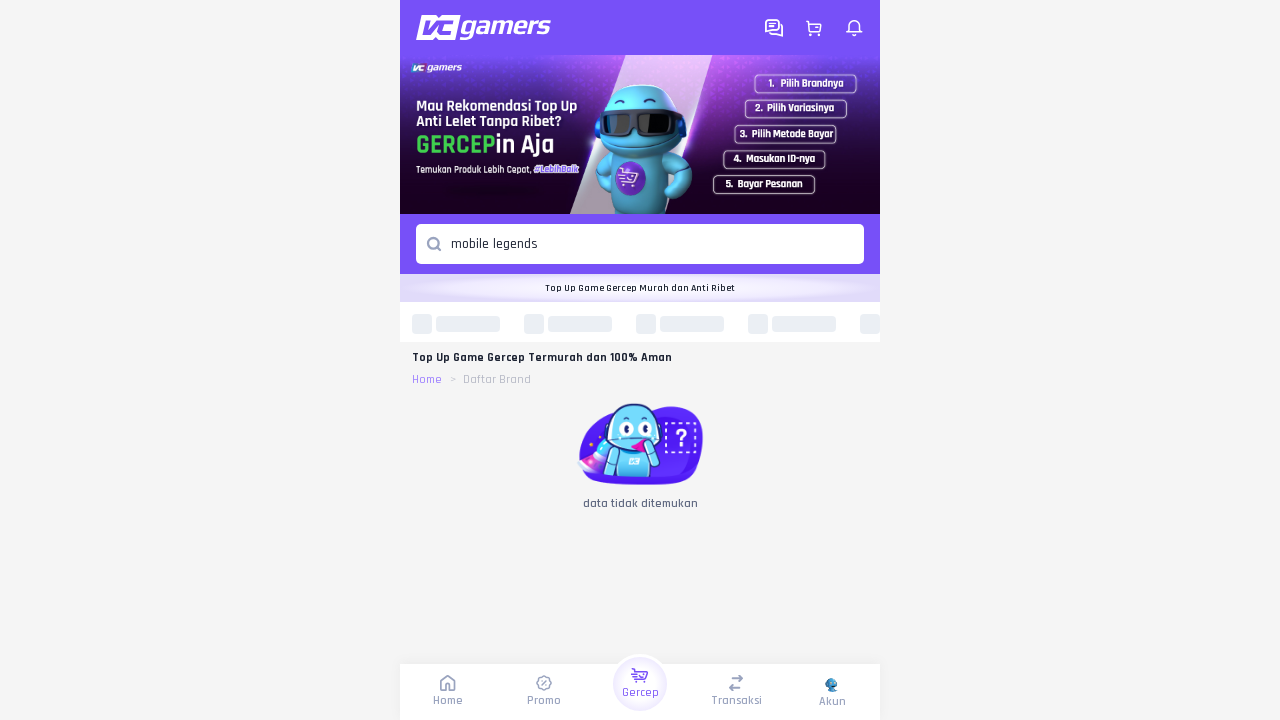

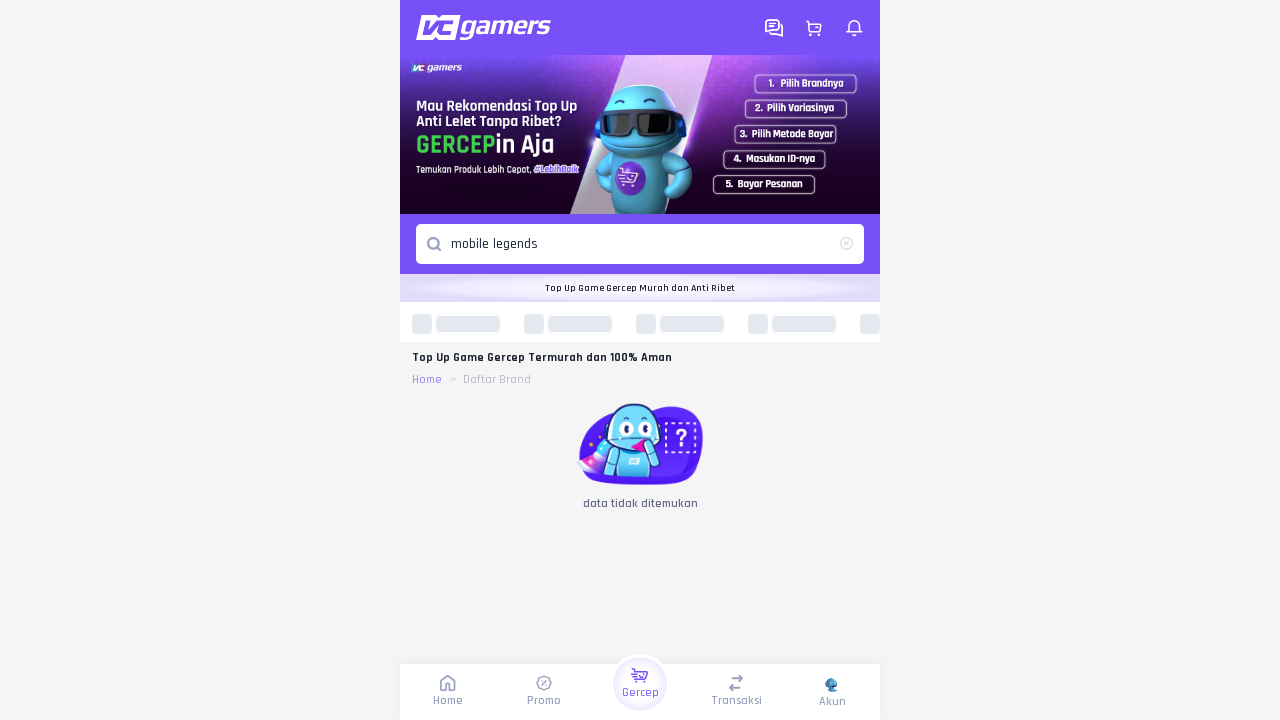